Tests dropdown selection functionality by selecting an option by value and verifying it is selected

Starting URL: https://the-internet.herokuapp.com/dropdown

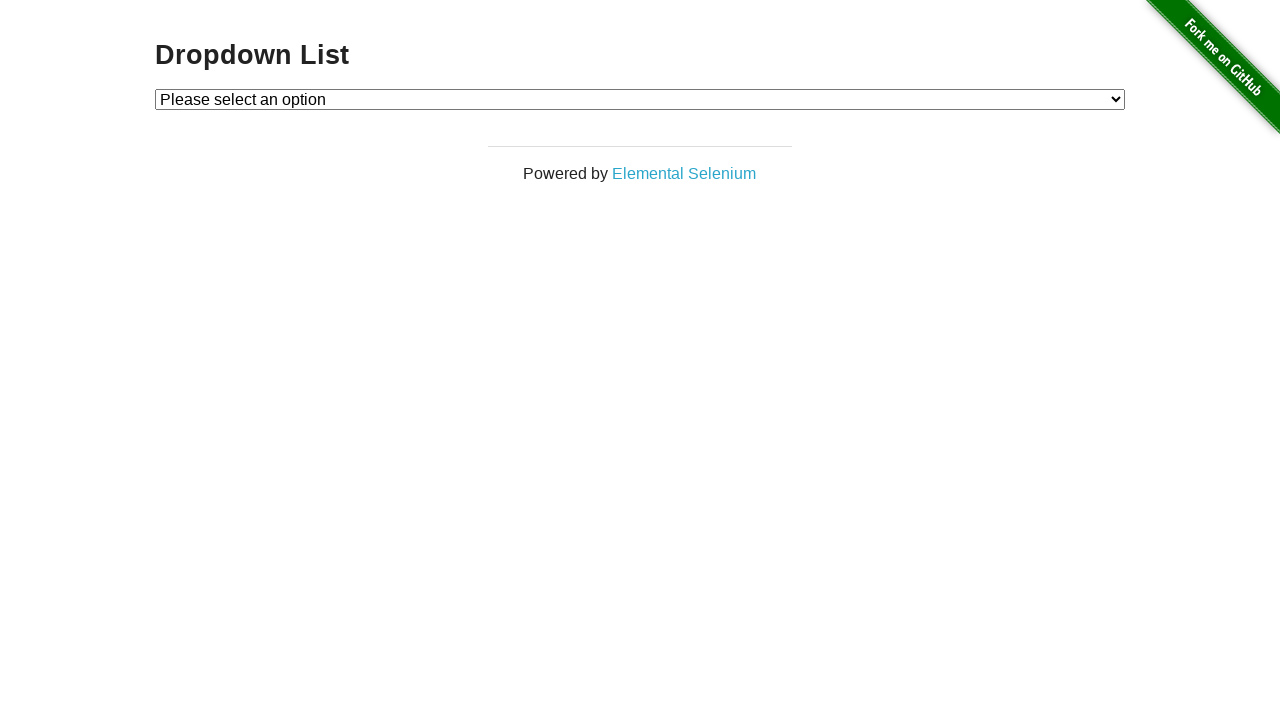

Navigated to dropdown selection page
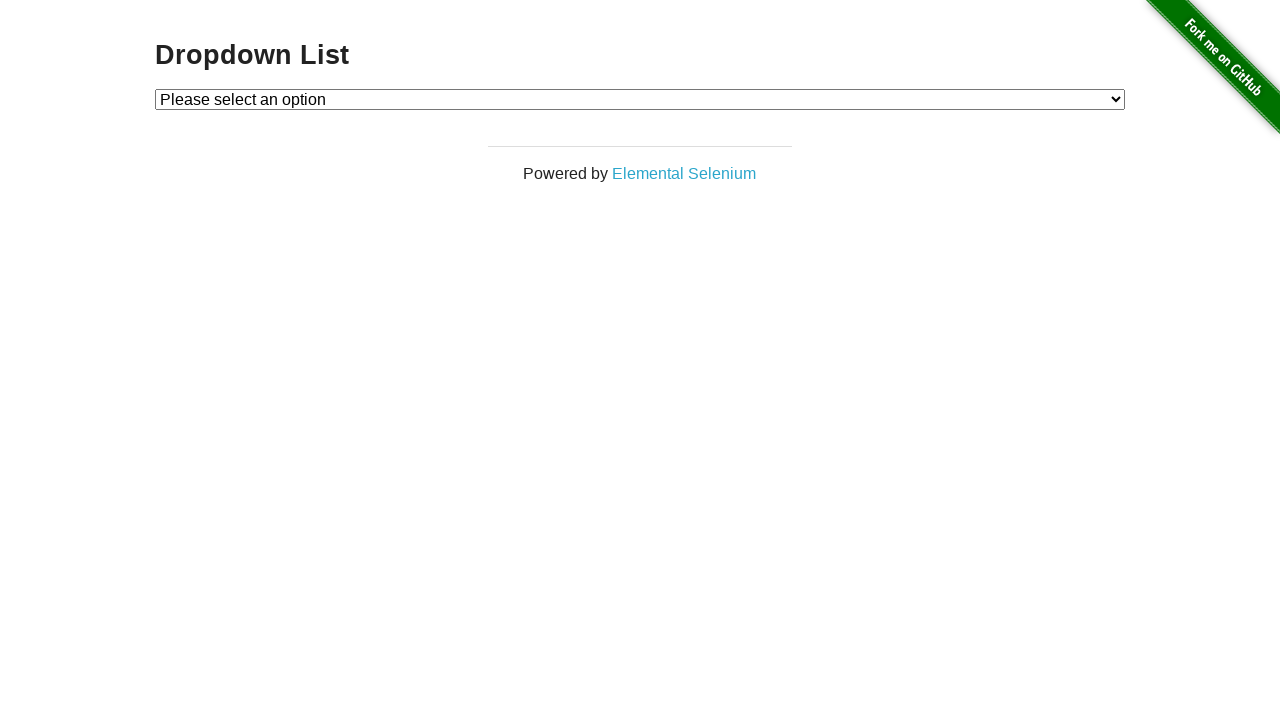

Selected option with value '2' from dropdown on select#dropdown
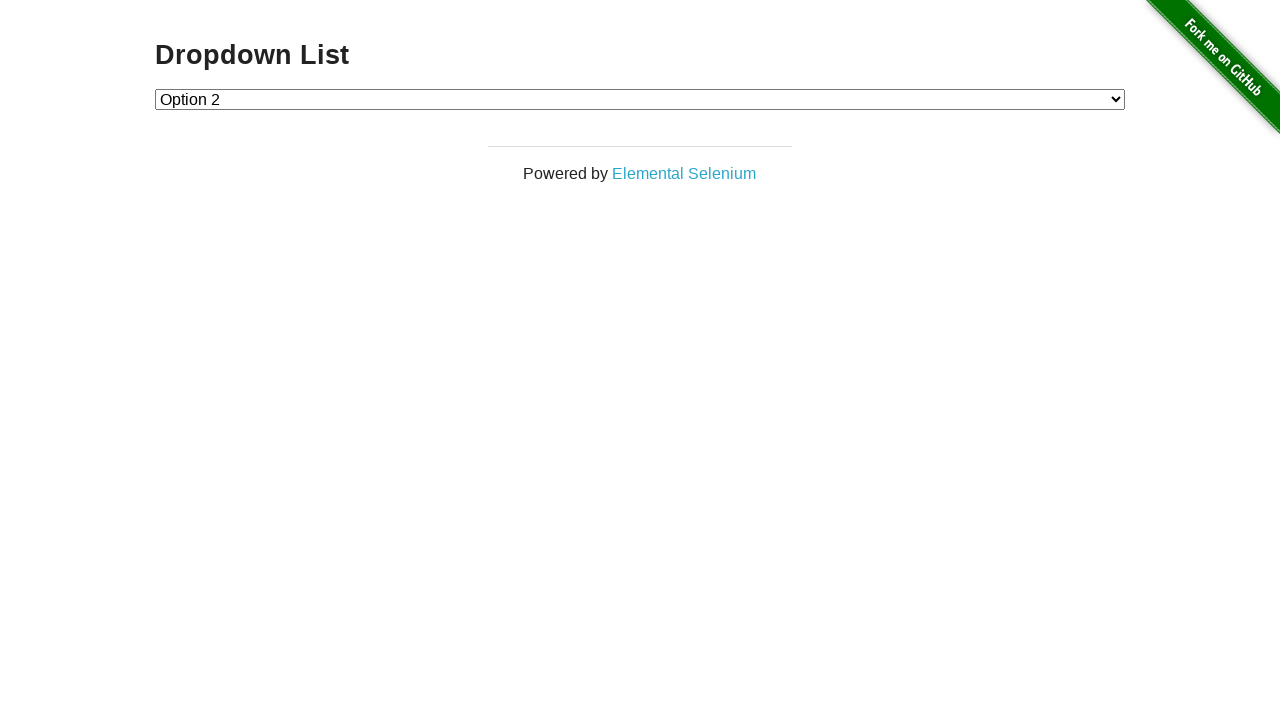

Verified that option '2' is selected in dropdown
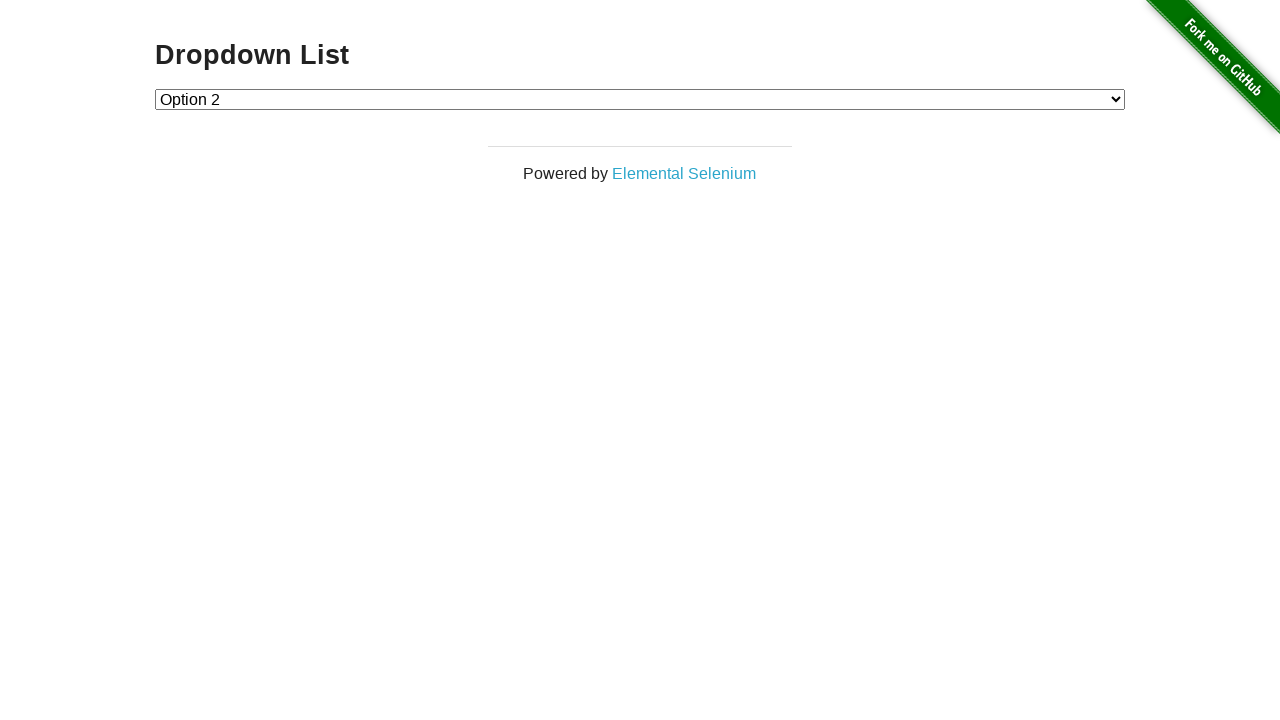

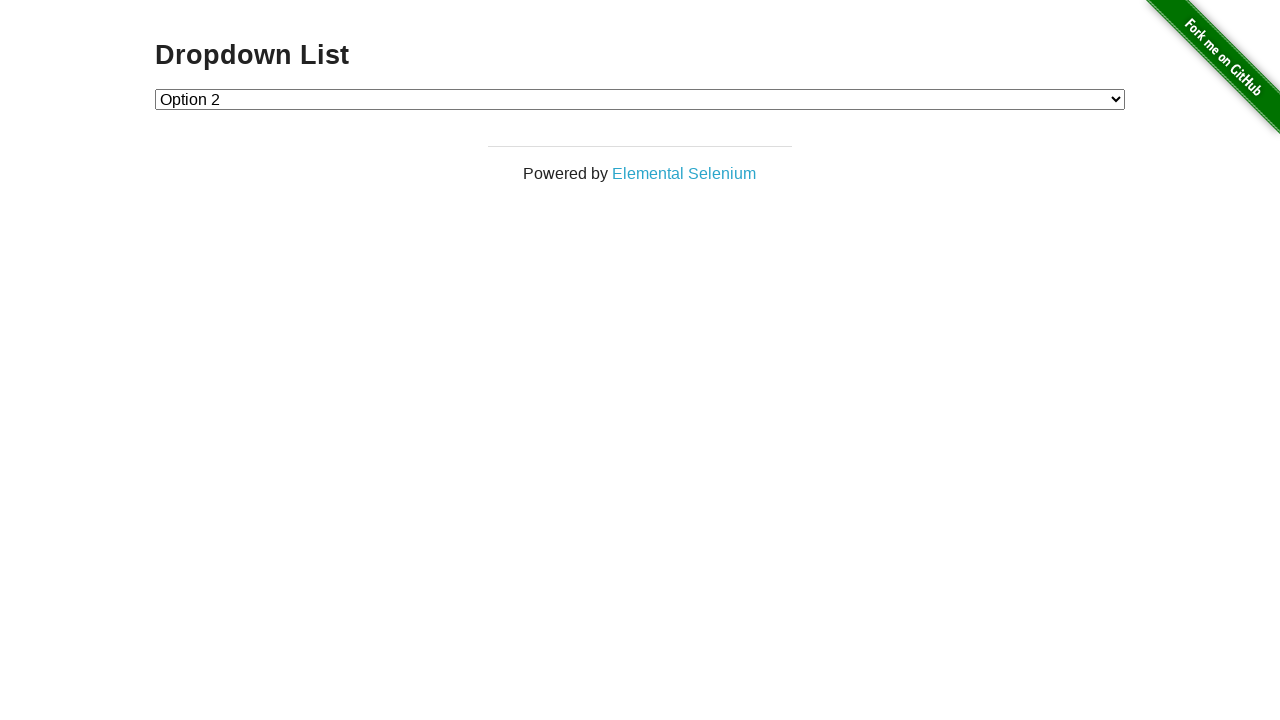